Tests successful user registration on a demo form by filling valid username and password, then verifying the success message is displayed.

Starting URL: https://anatoly-karpovich.github.io/demo-login-form/

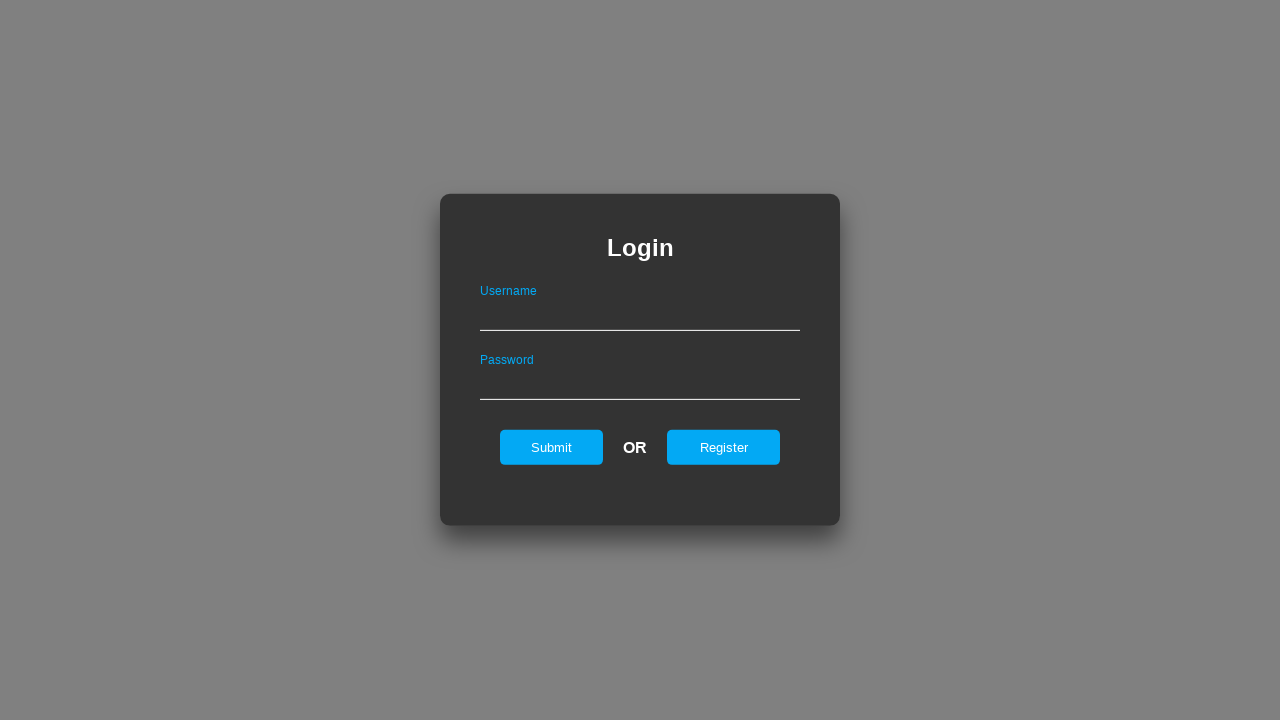

Clicked Register button on login page to navigate to registration form at (724, 447) on #registerOnLogin
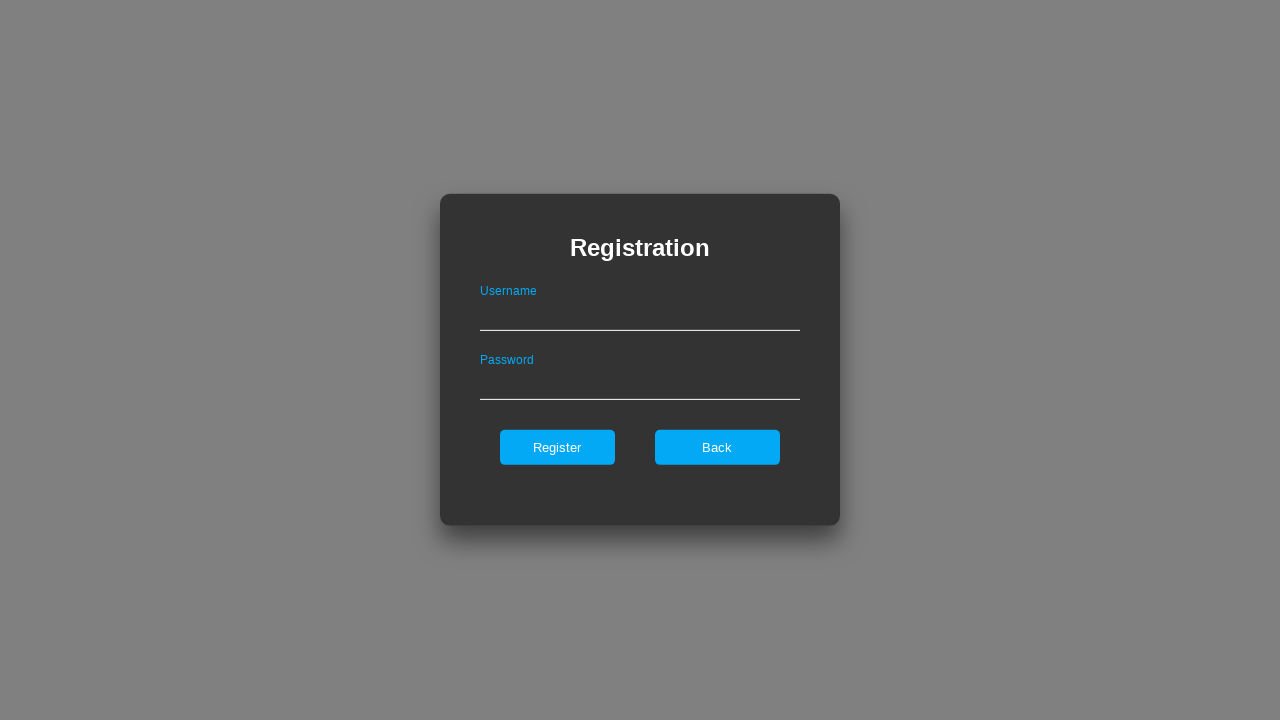

Filled username field with 'TestUser847' on #userNameOnRegister
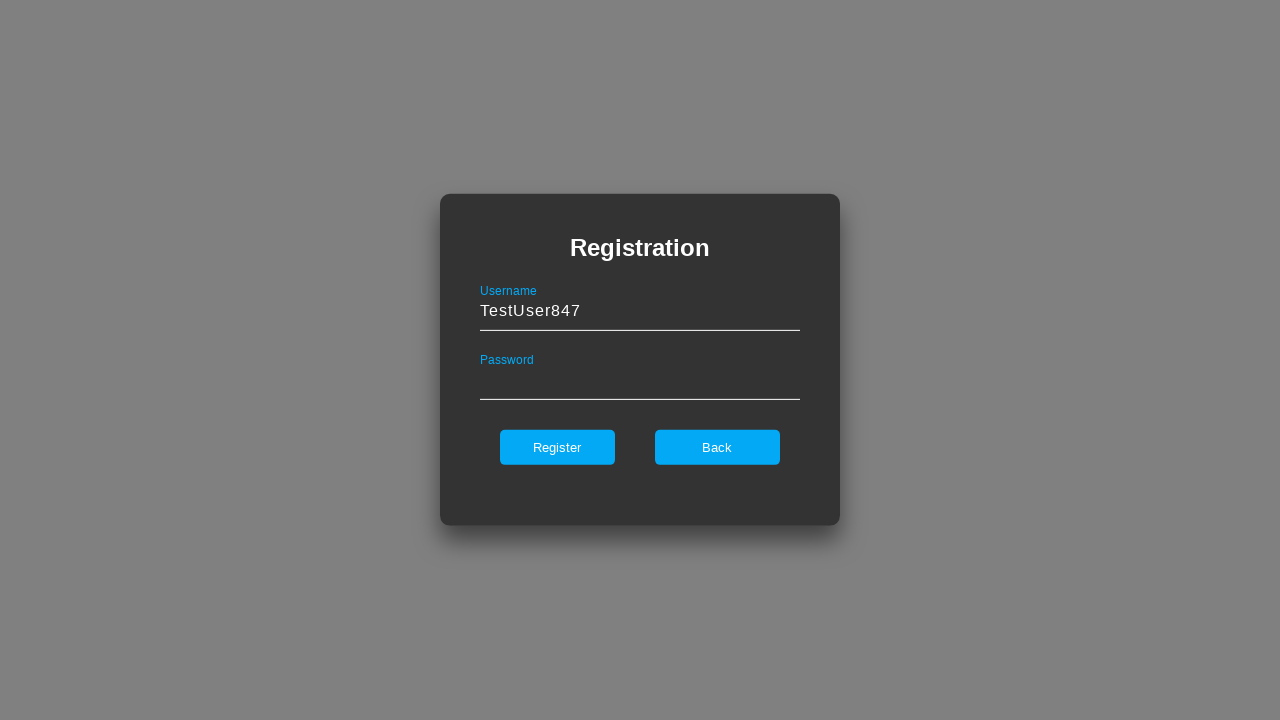

Filled password field with 'SecurePass123' on #passwordOnRegister
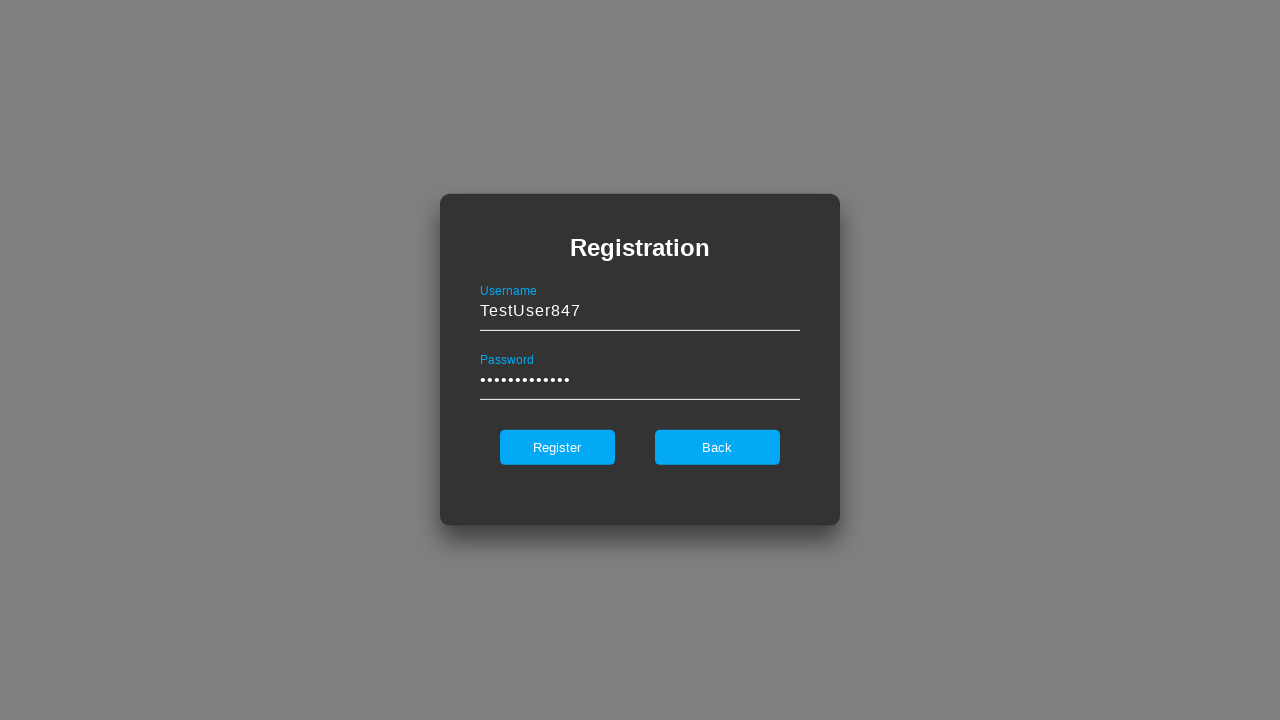

Clicked Register button to submit the registration form at (557, 447) on #register
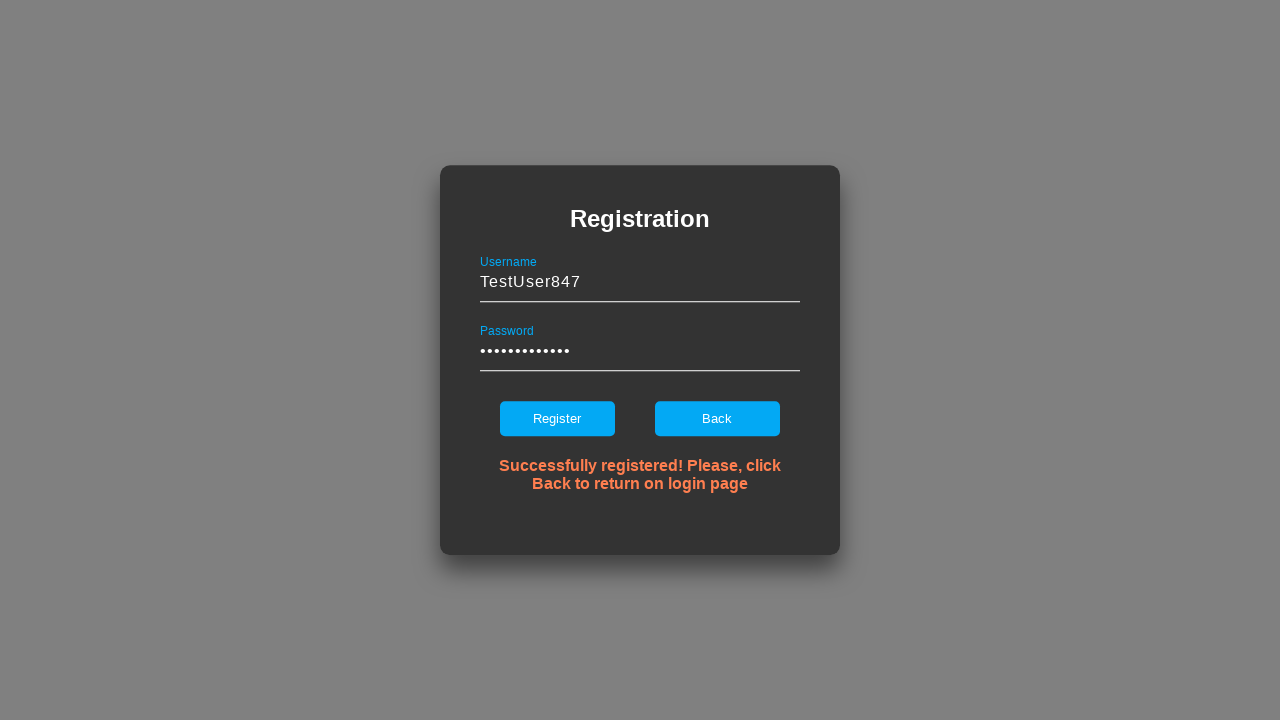

Success message appeared on registration page
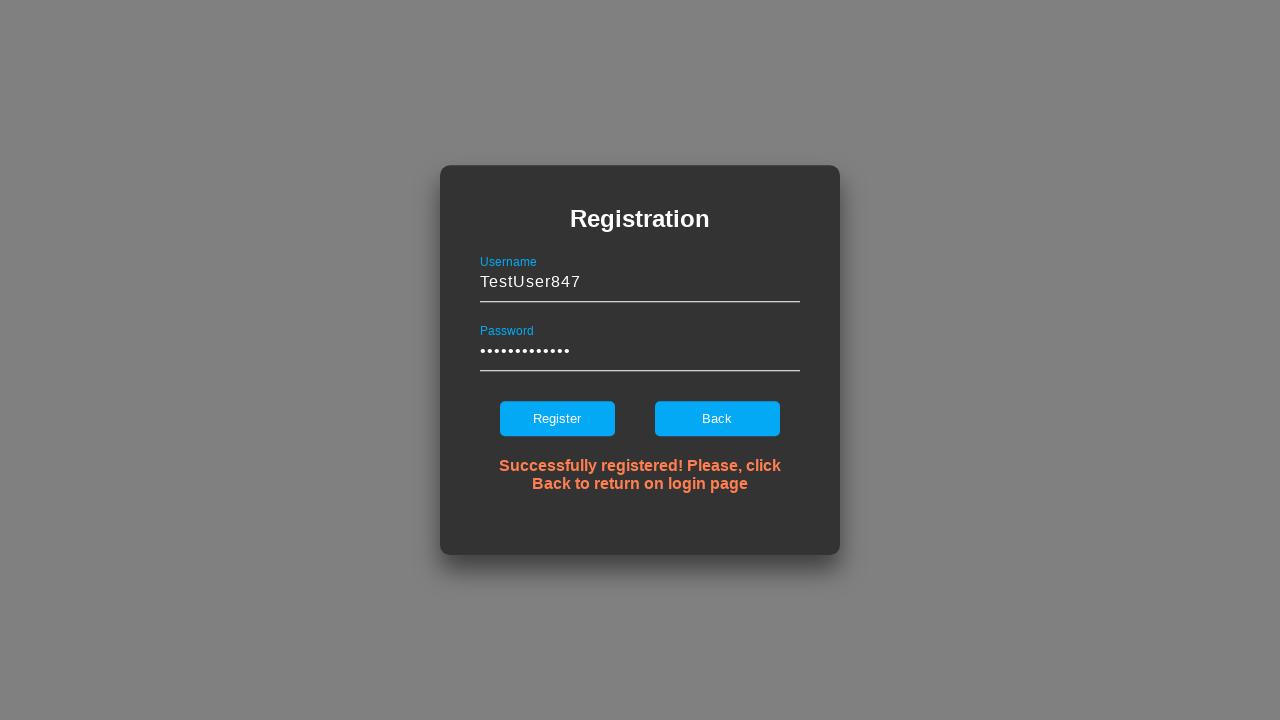

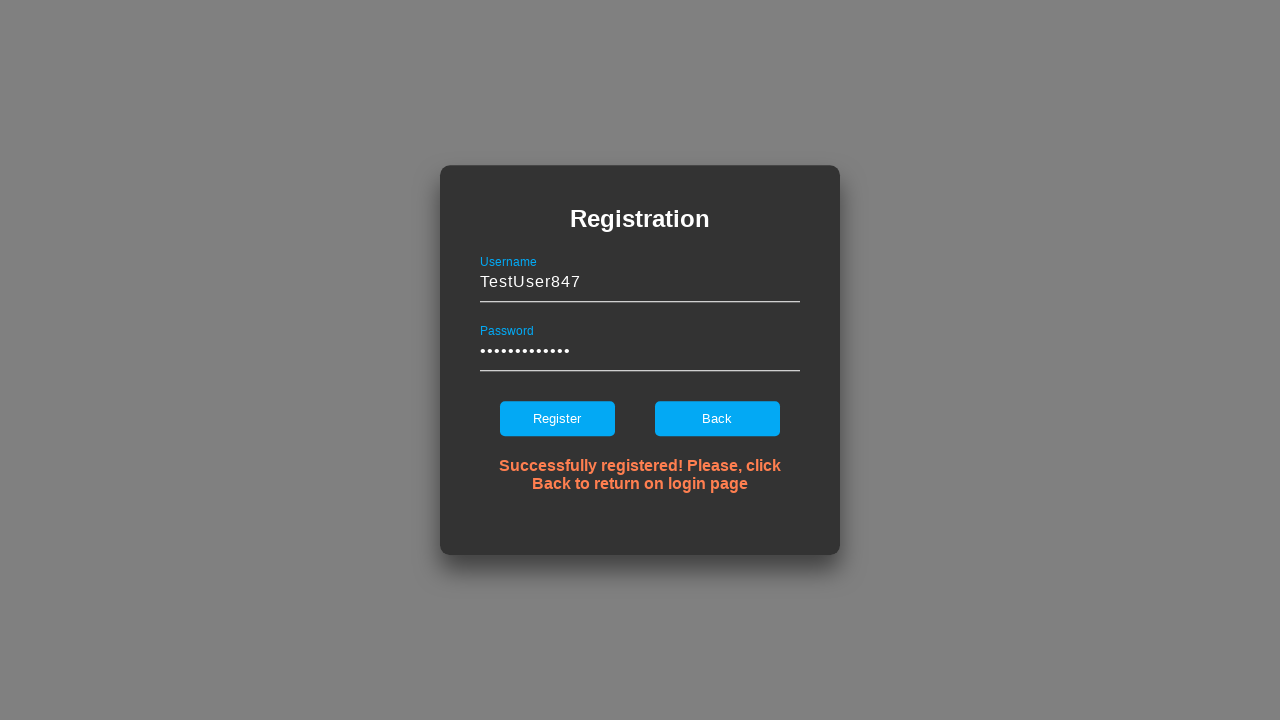